Tests file upload functionality on jQuery File Upload demo page by uploading a file and verifying the upload completes successfully with a delete button appearing.

Starting URL: https://blueimp.github.io/jQuery-File-Upload

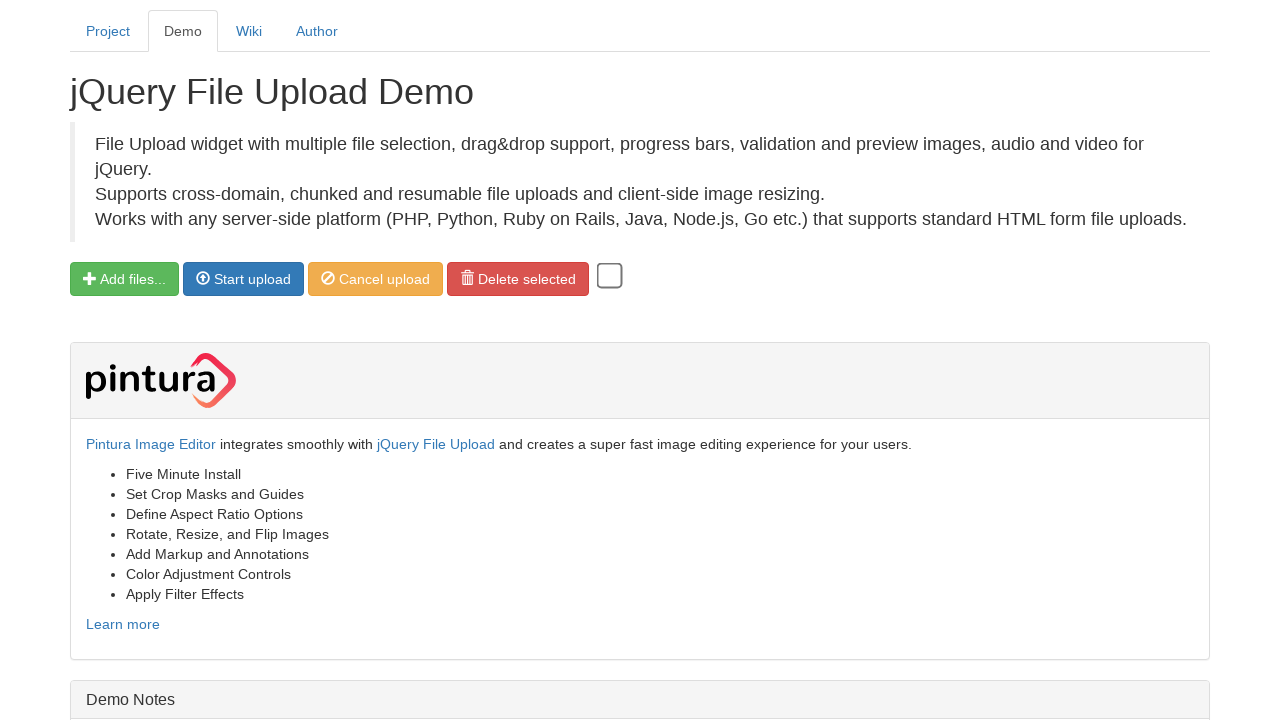

Created temporary PNG test file
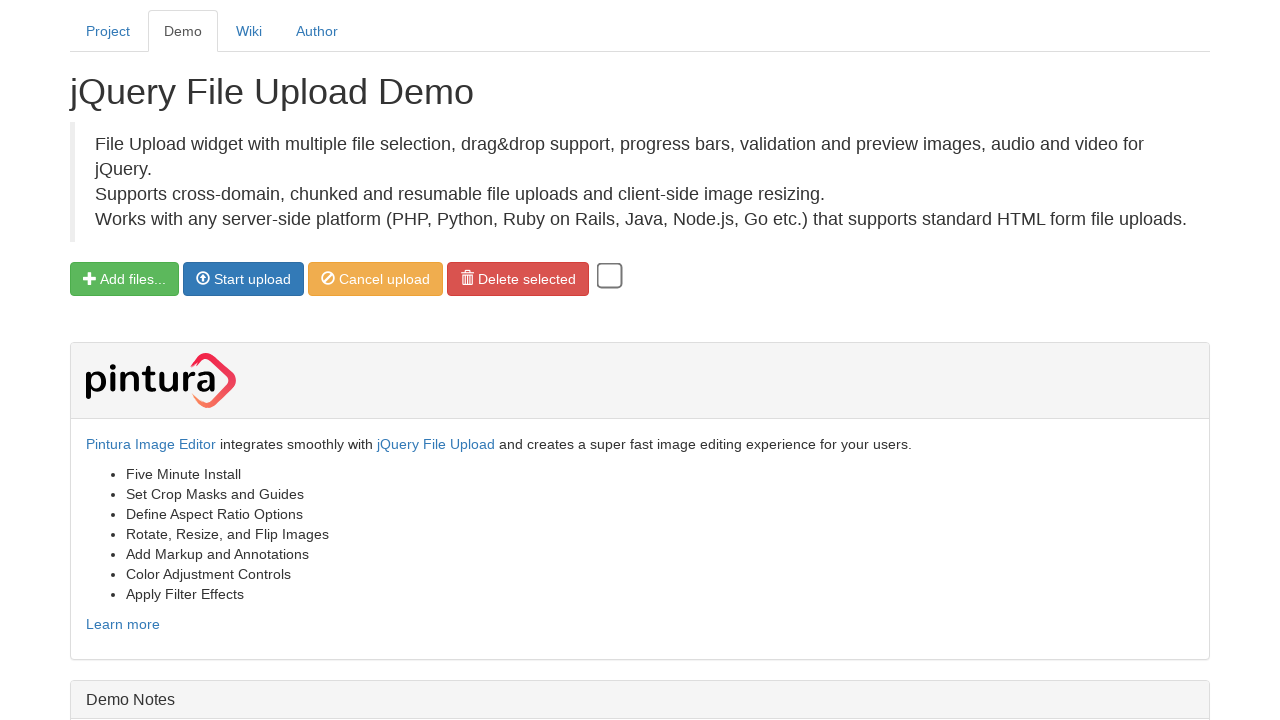

Selected temporary PNG file for upload
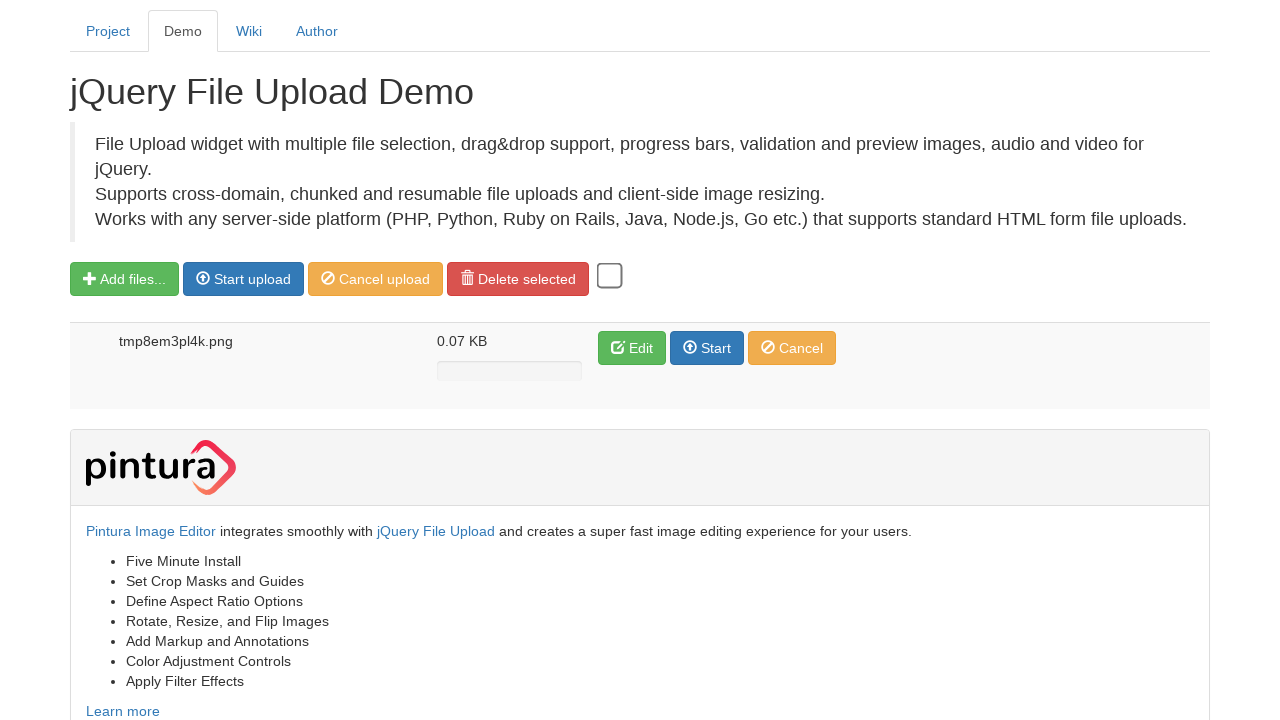

Clicked Start upload button at (252, 279) on xpath=//span[text()='Start upload']
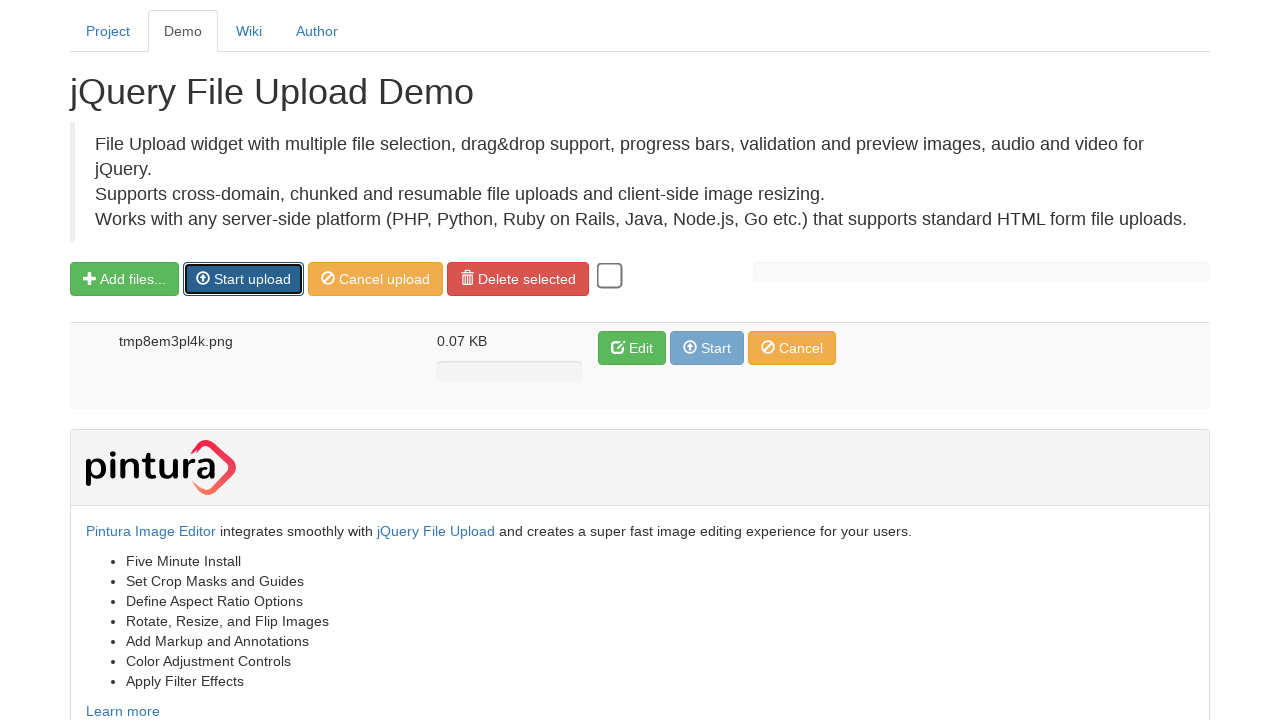

File upload completed and DELETE button appeared
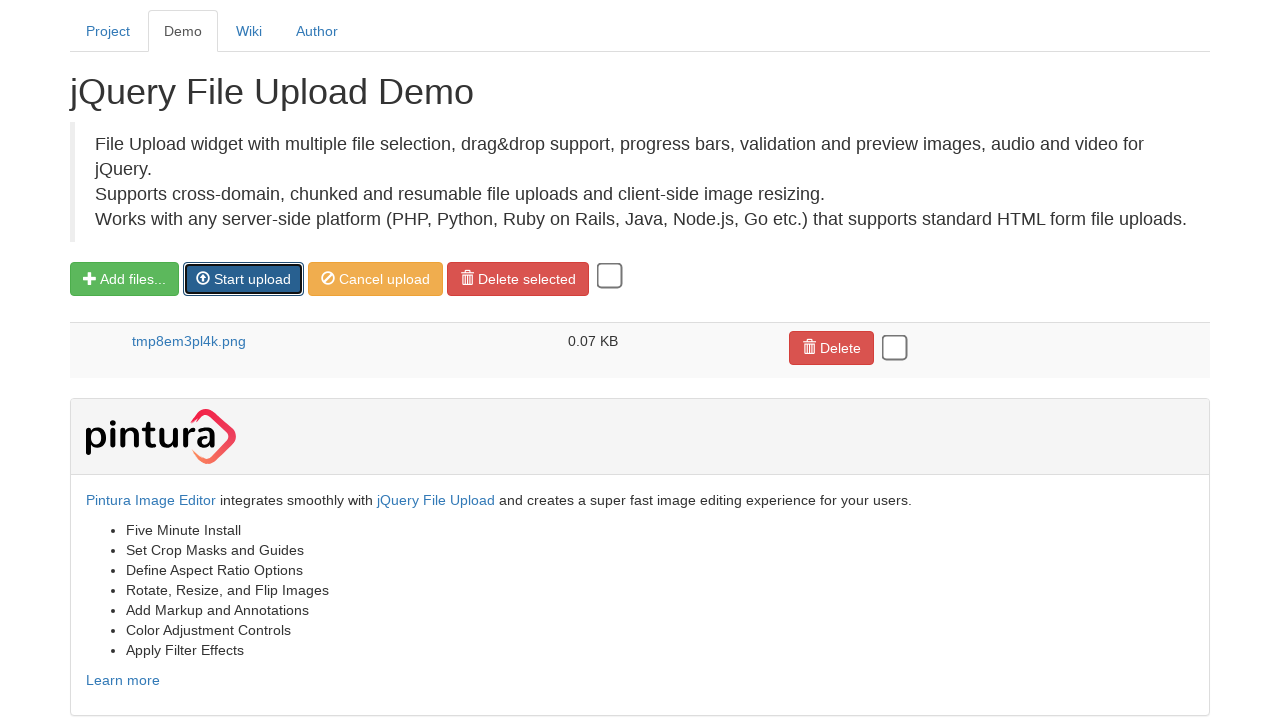

Cleaned up temporary test file
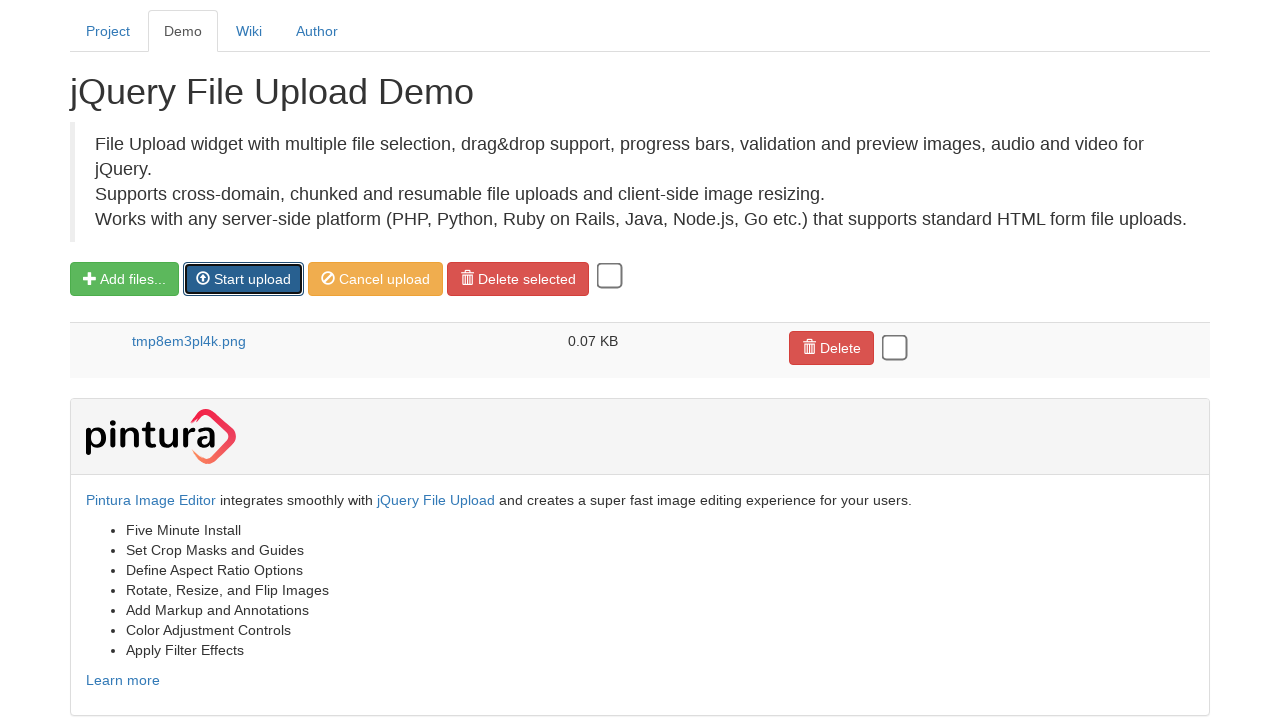

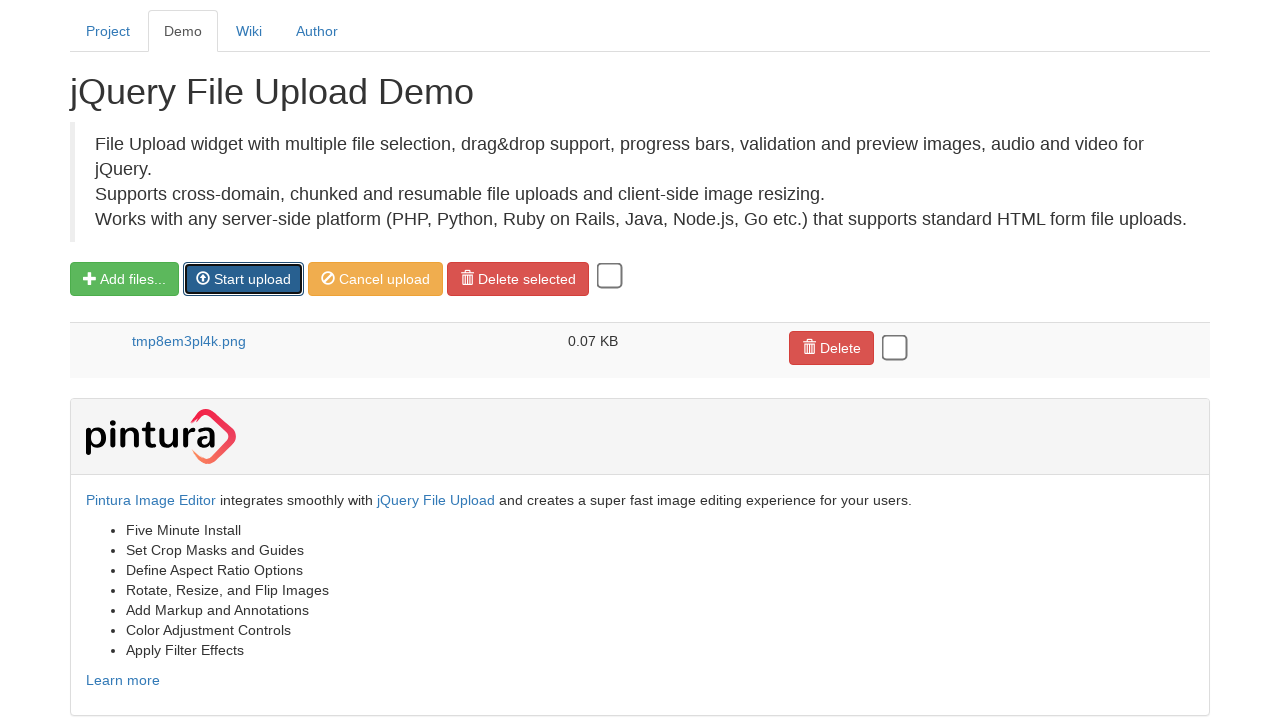